Navigates to the training support website and clicks the About link to navigate to the About page

Starting URL: https://v1.training-support.net/

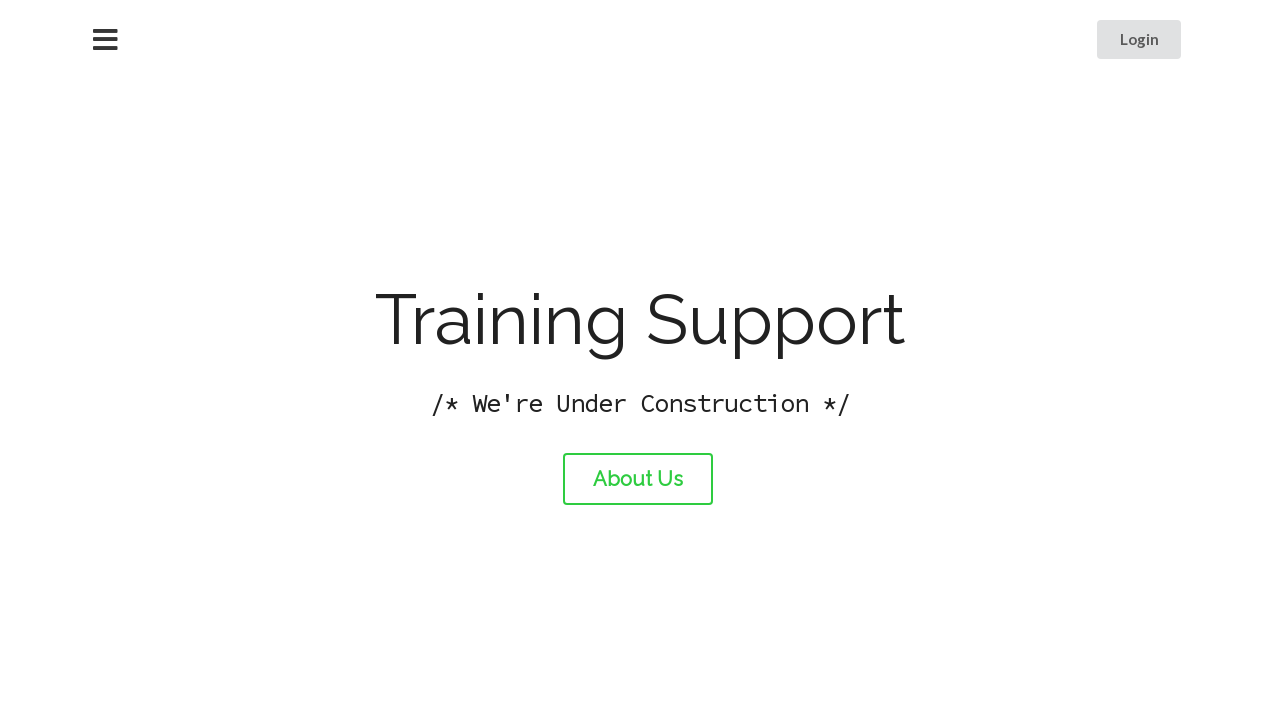

Clicked the About link at (638, 479) on a#about-link
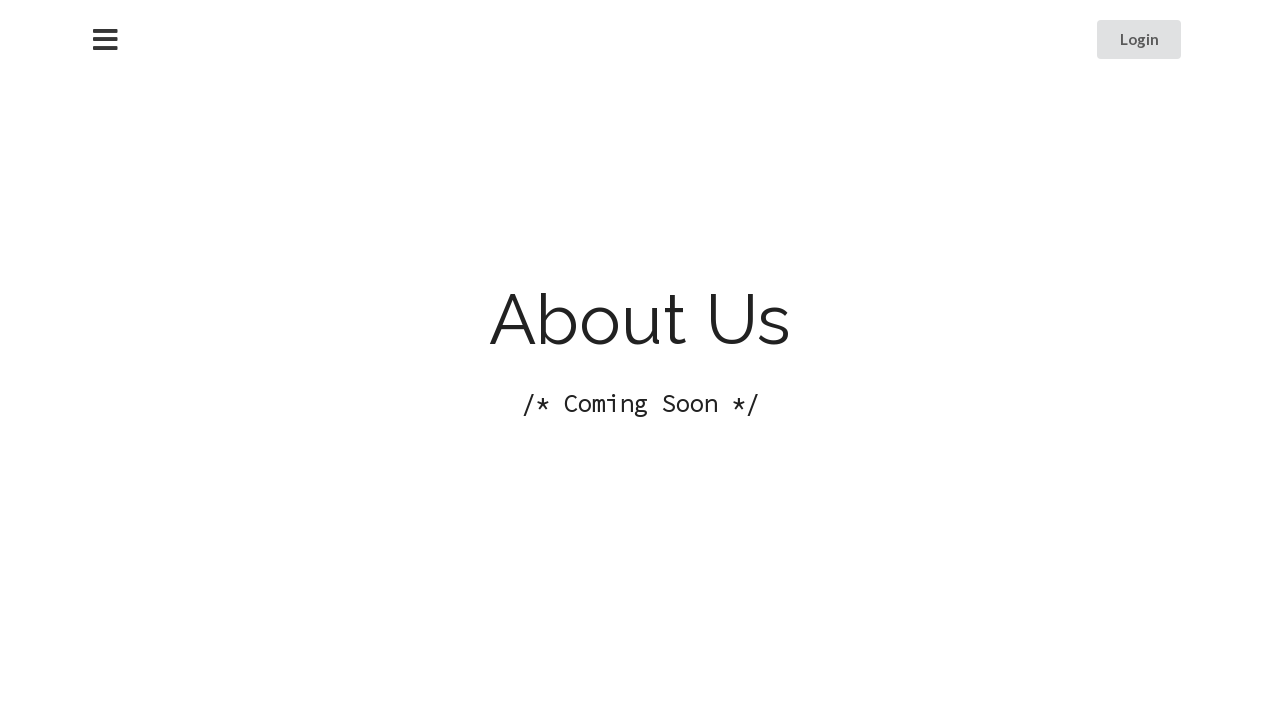

About page navigation completed and network idle
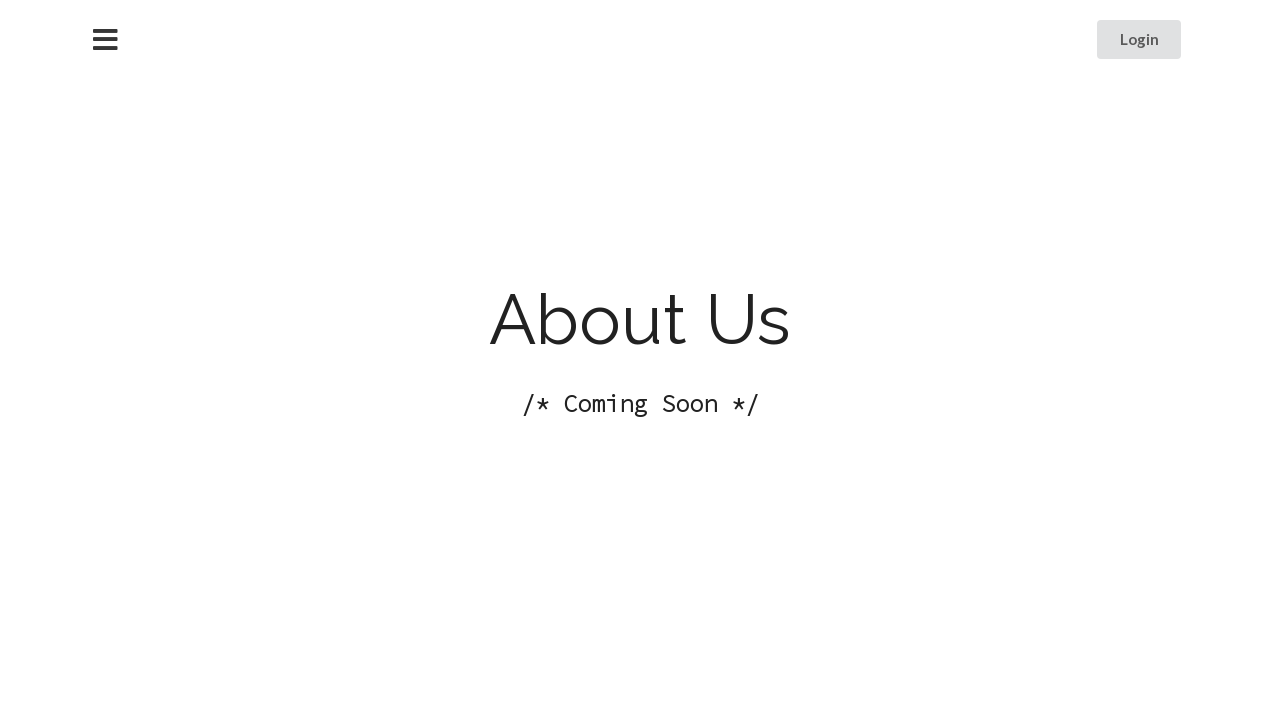

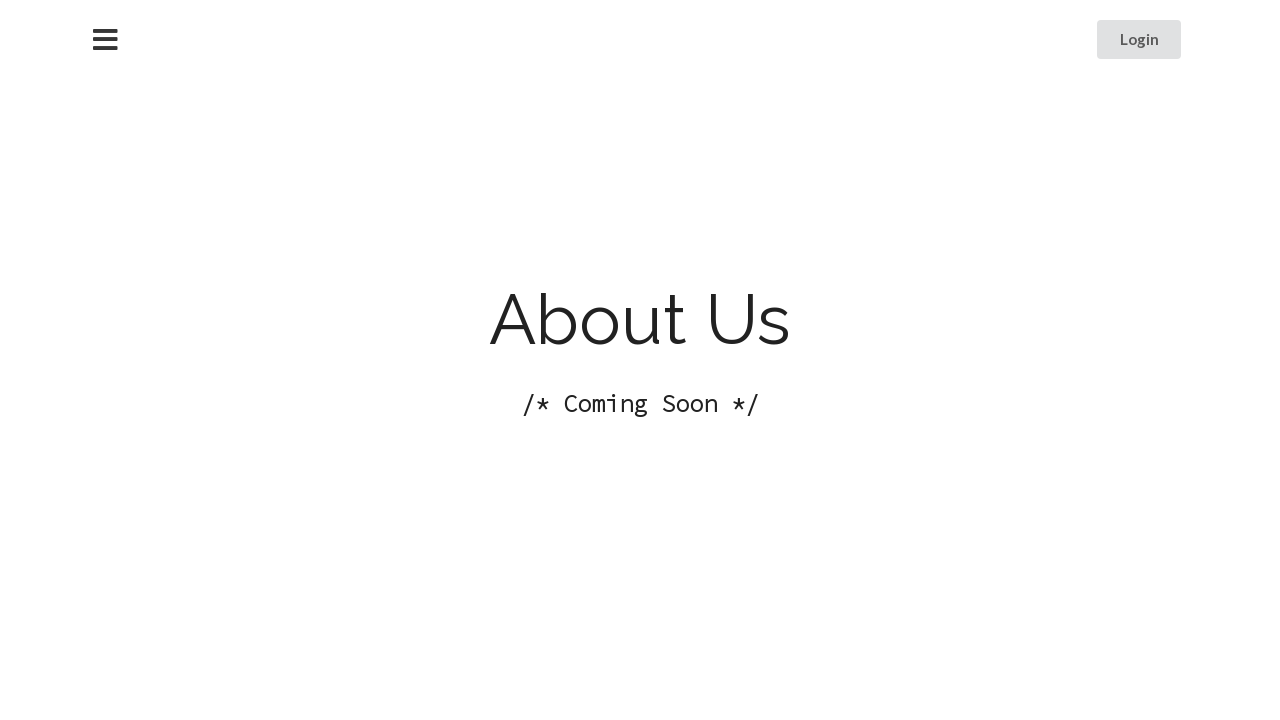